Navigates to the Automation Talks website and verifies the page loads by checking the title

Starting URL: https://automationtalks.com/

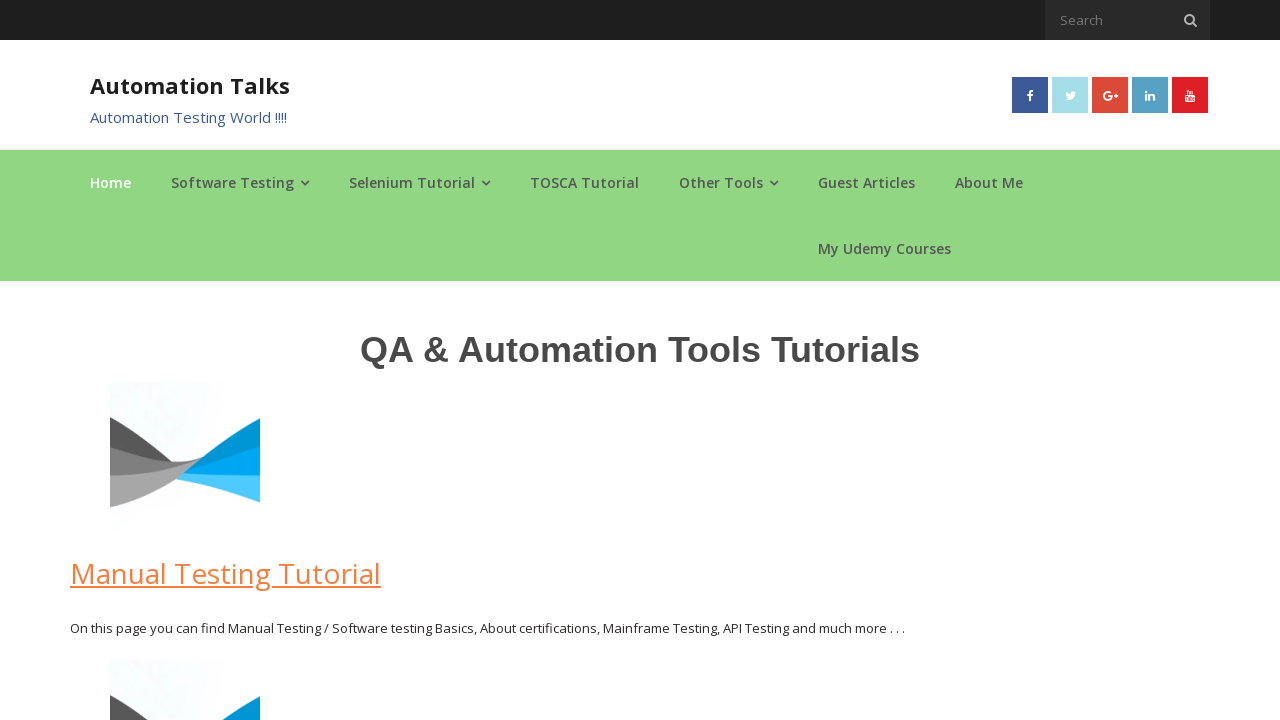

Navigated to https://automationtalks.com/
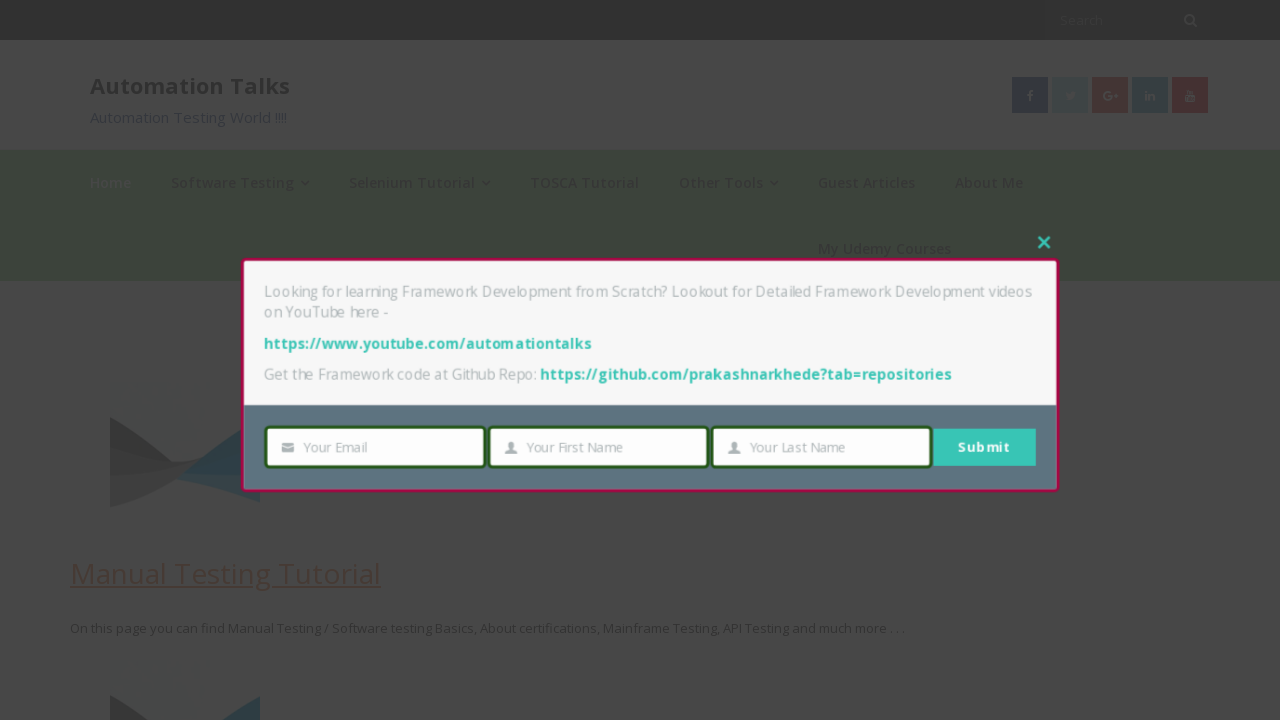

Waited for page to reach domcontentloaded state
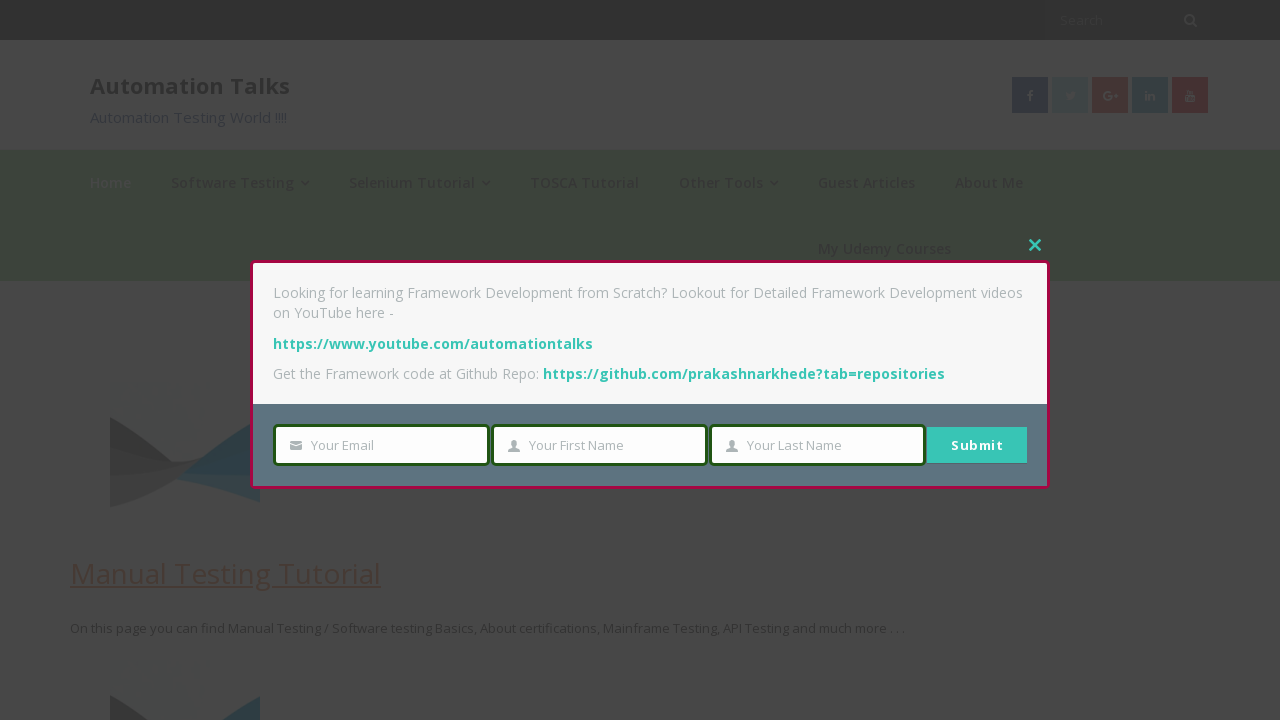

Retrieved page title: AutomationTalks - Learn Automation Testing
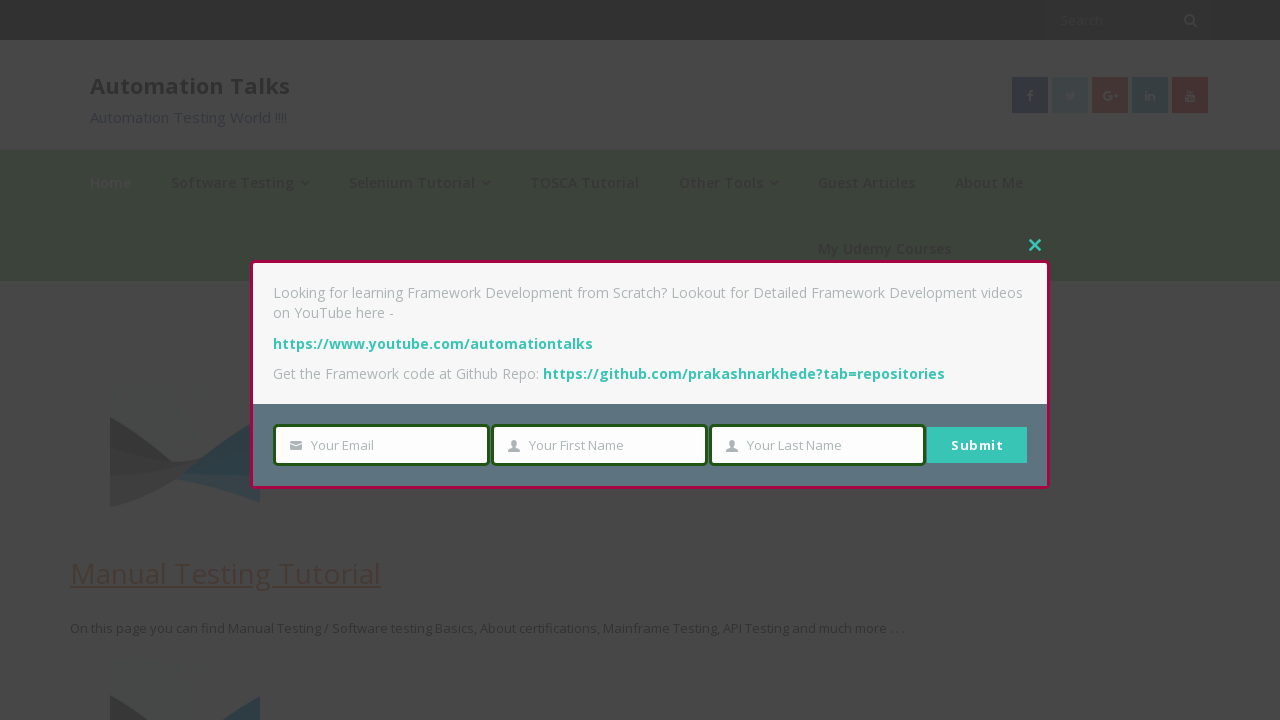

Printed title to console: AutomationTalks - Learn Automation Testing
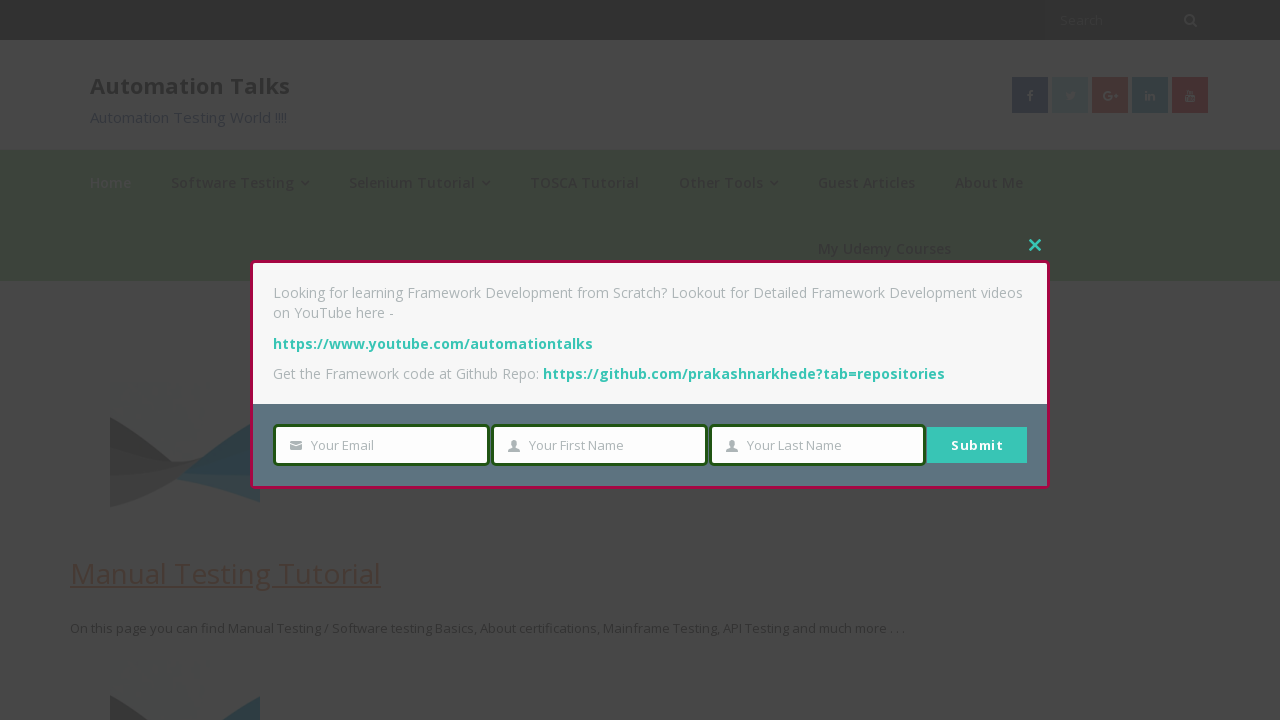

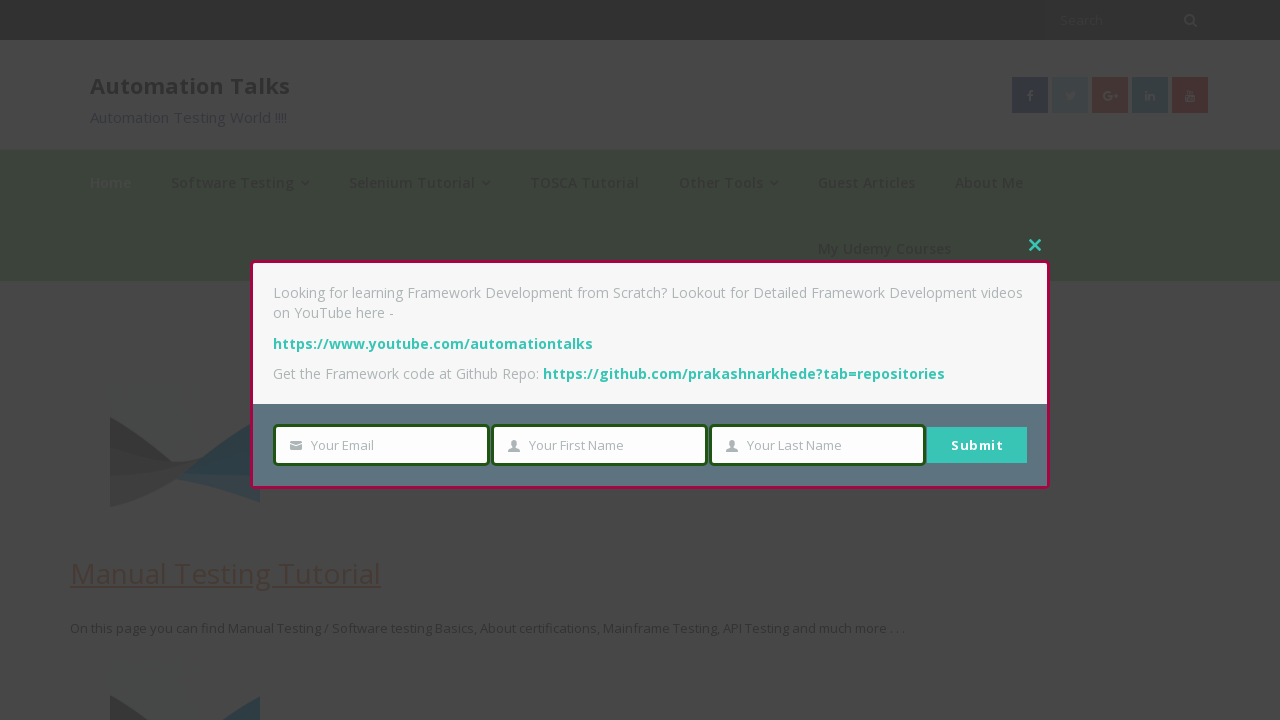